Navigates to the pytest README file on GitHub and clicks the download raw button to initiate a file download

Starting URL: https://github.com/pytest-dev/pytest/blob/main/README.rst

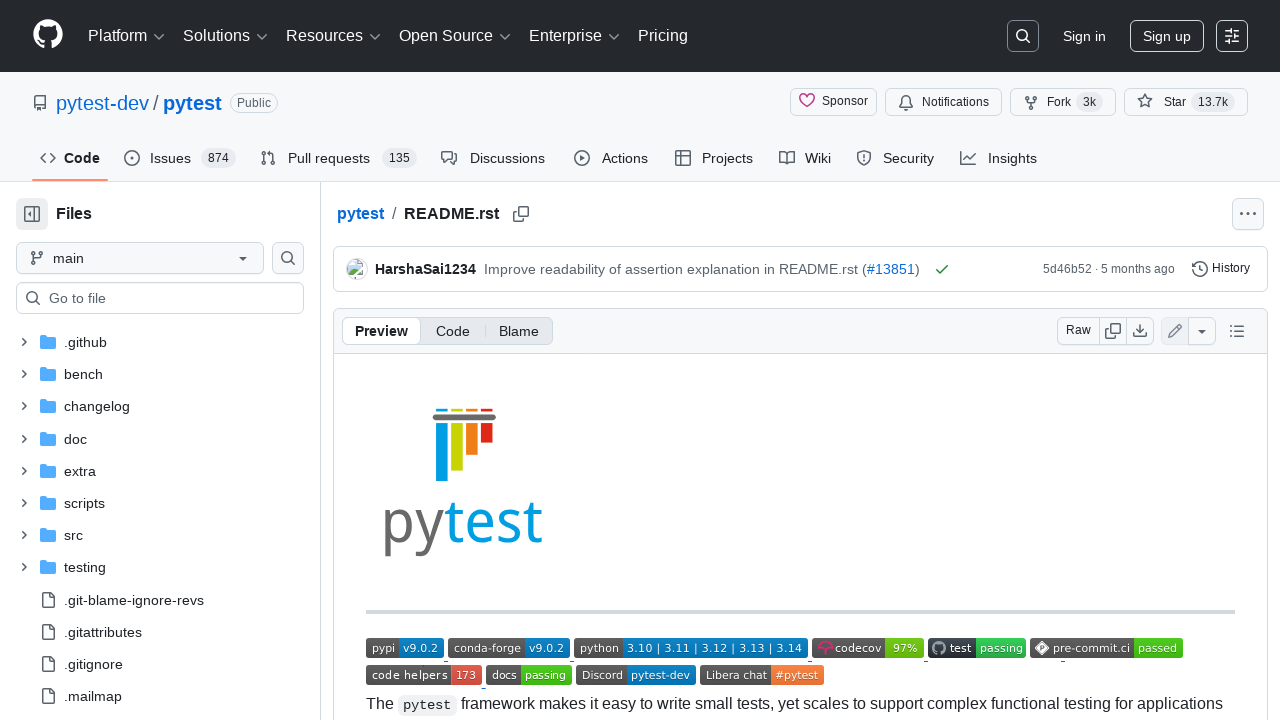

Download raw button selector appeared on the page
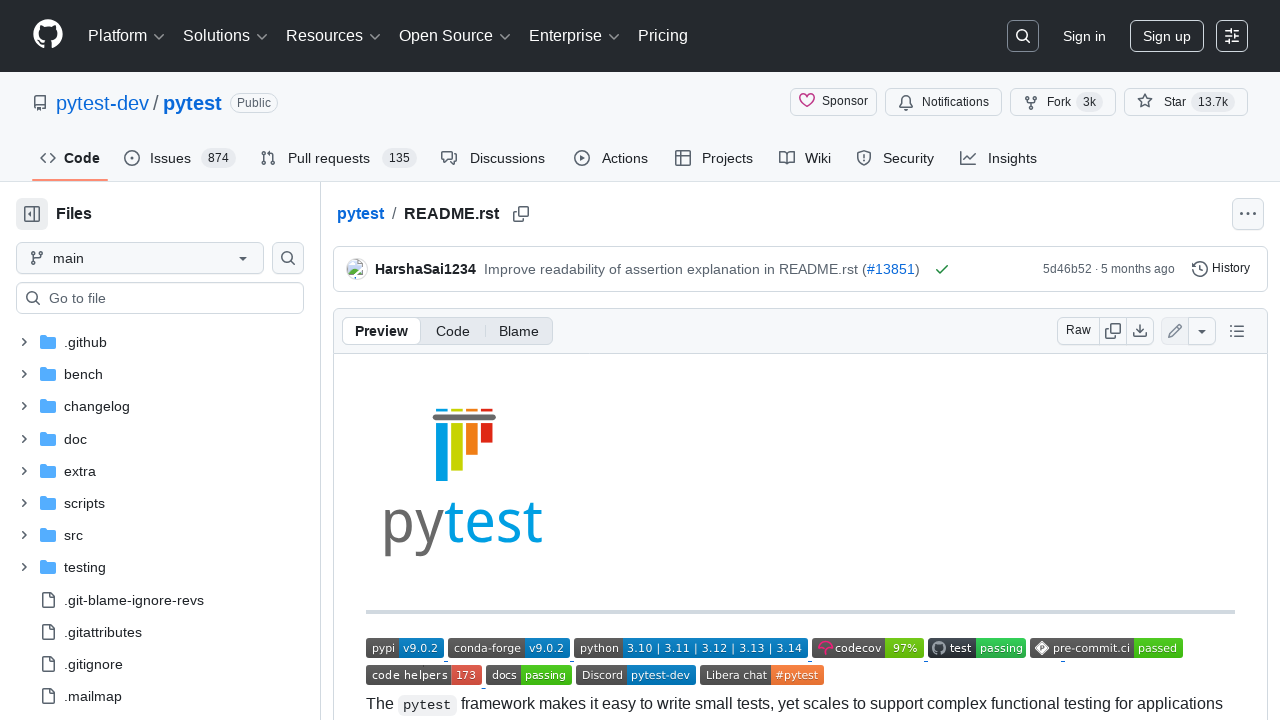

Clicked the download raw button to initiate file download at (1140, 331) on [data-testid='download-raw-button']
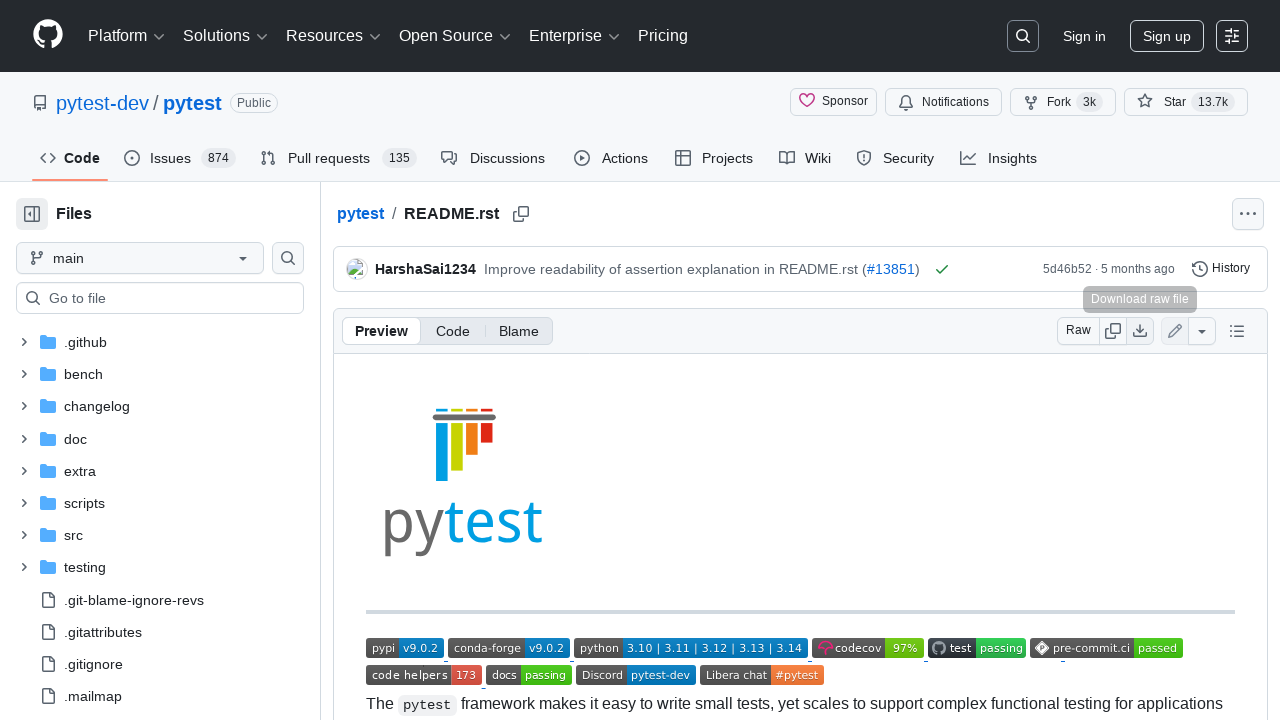

Waited 2 seconds for download to initiate
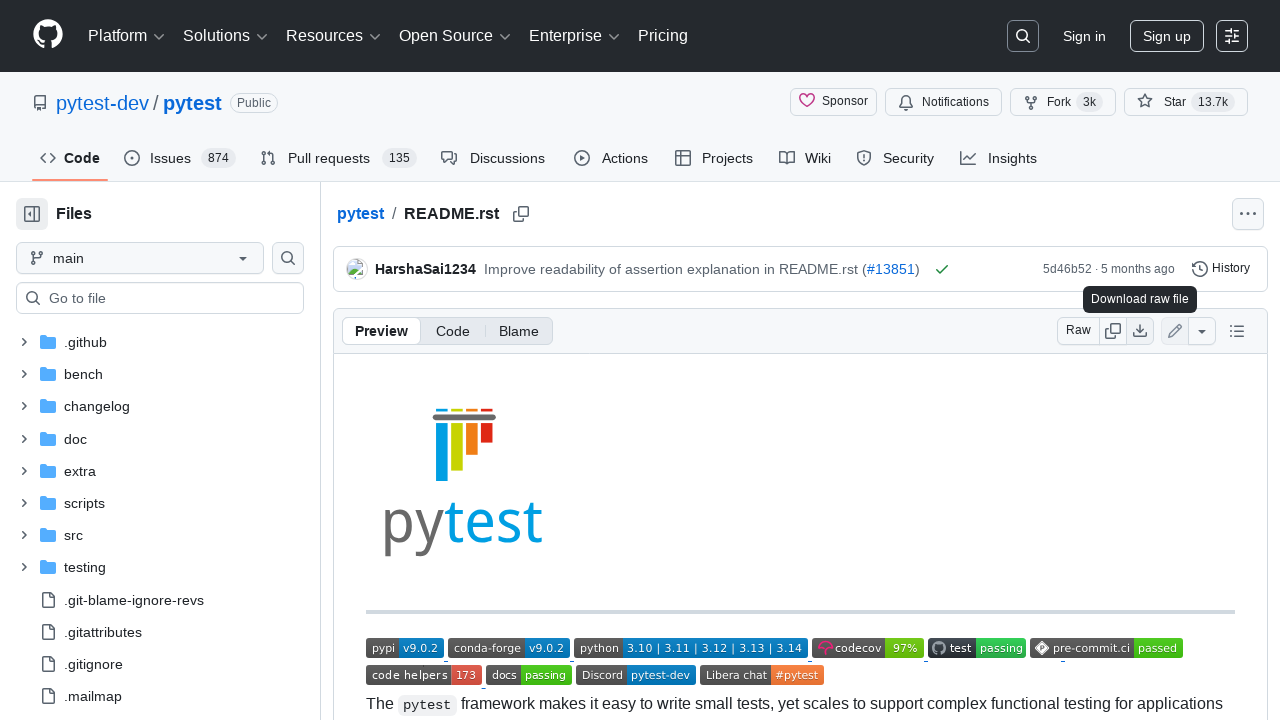

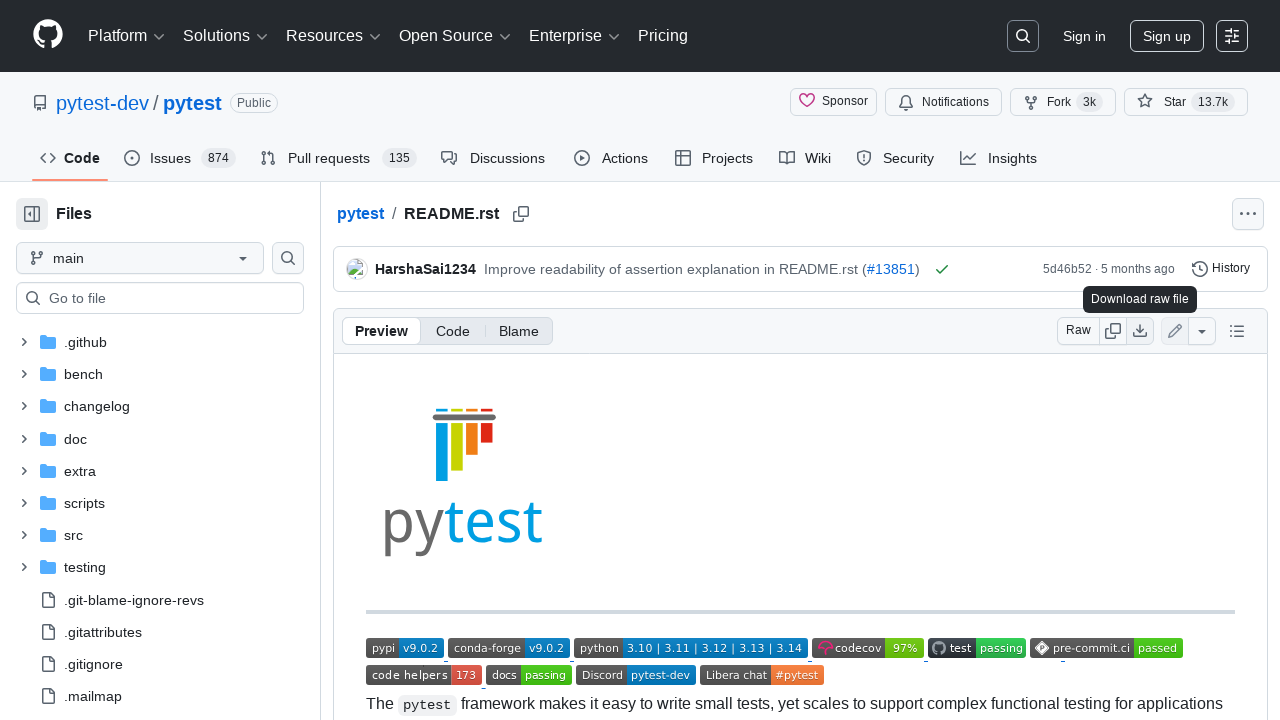